Tests different mouse click interactions on a demo page including right-click, double-click, and regular click on various button elements

Starting URL: https://demoqa.com/buttons

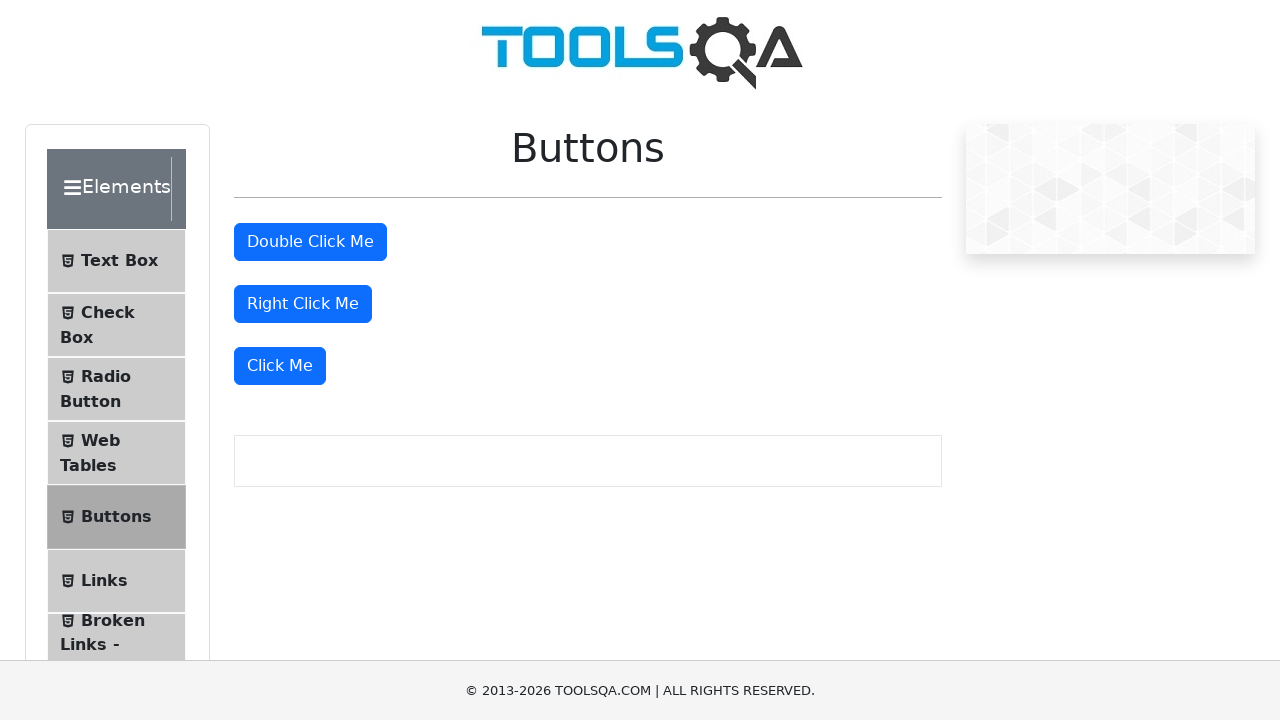

Right-clicked the right-click button at (303, 304) on #rightClickBtn
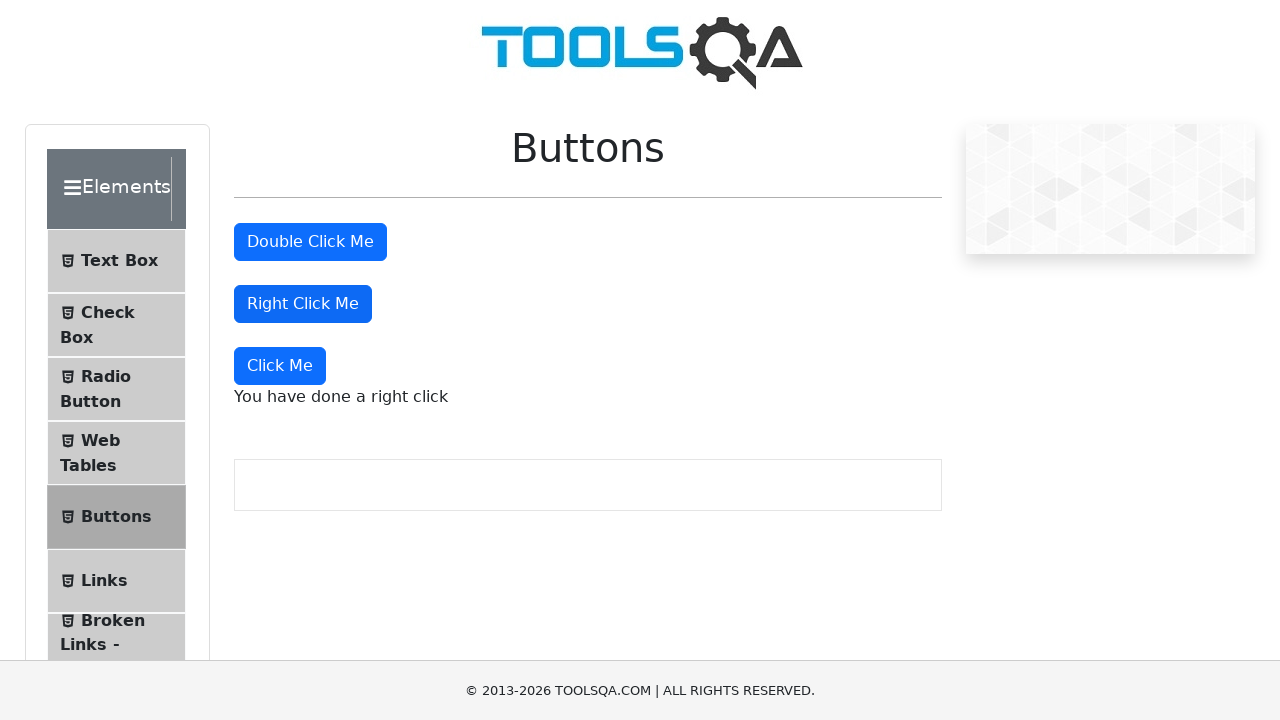

Double-clicked the double-click button at (310, 242) on #doubleClickBtn
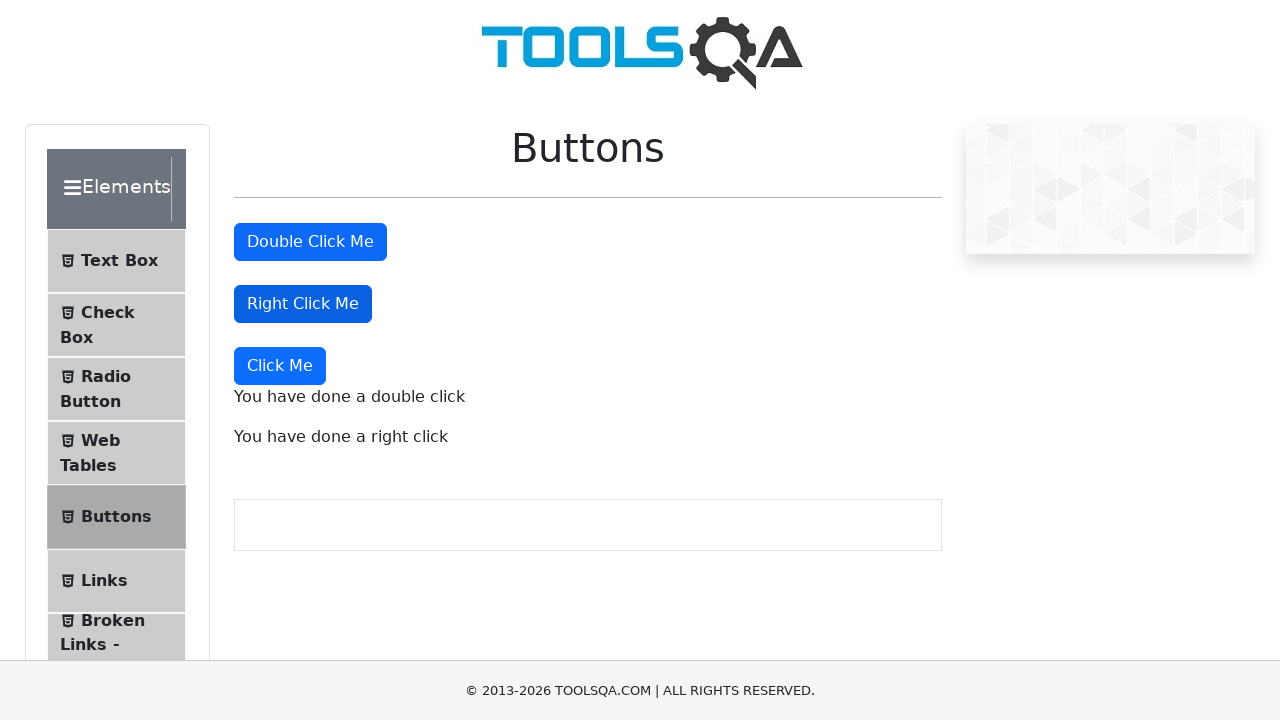

Clicked the 'Click Me' button at (280, 366) on xpath=(//button[contains(text(),'Click Me')])[3]
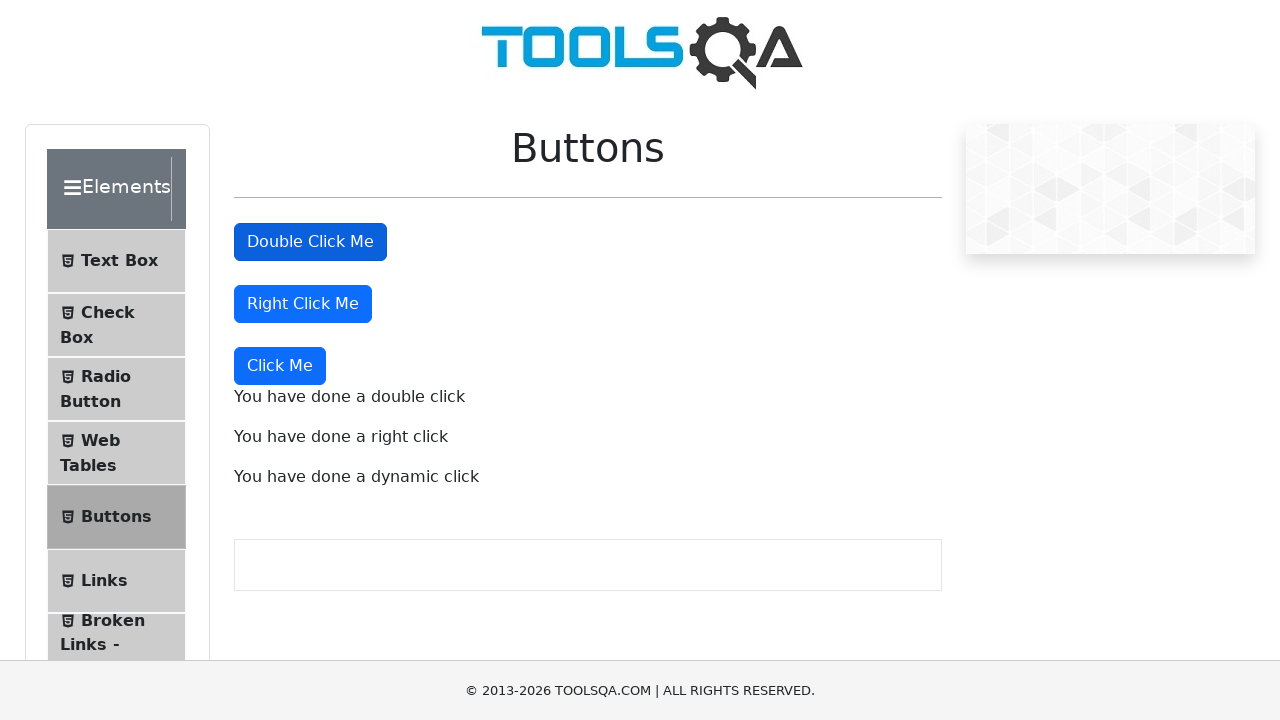

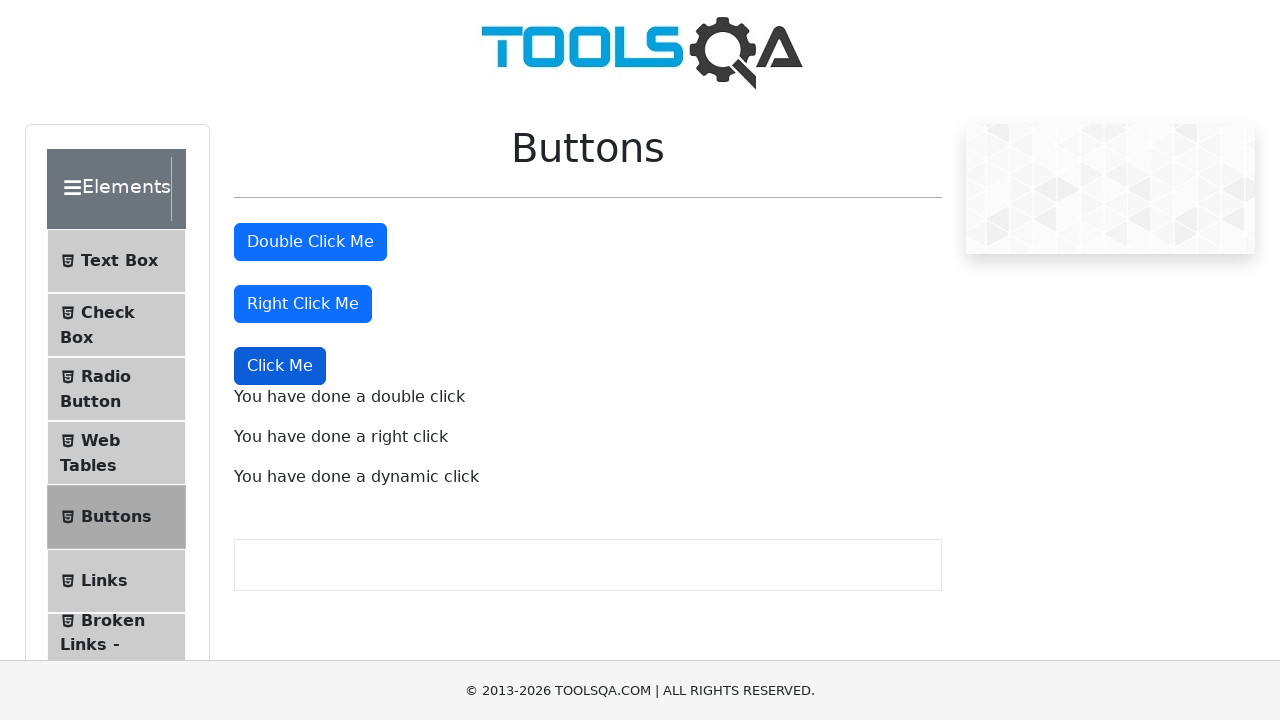